Tests JavaScript alert handling by navigating to the alerts page, triggering a basic alert popup, and accepting it

Starting URL: https://the-internet.herokuapp.com/

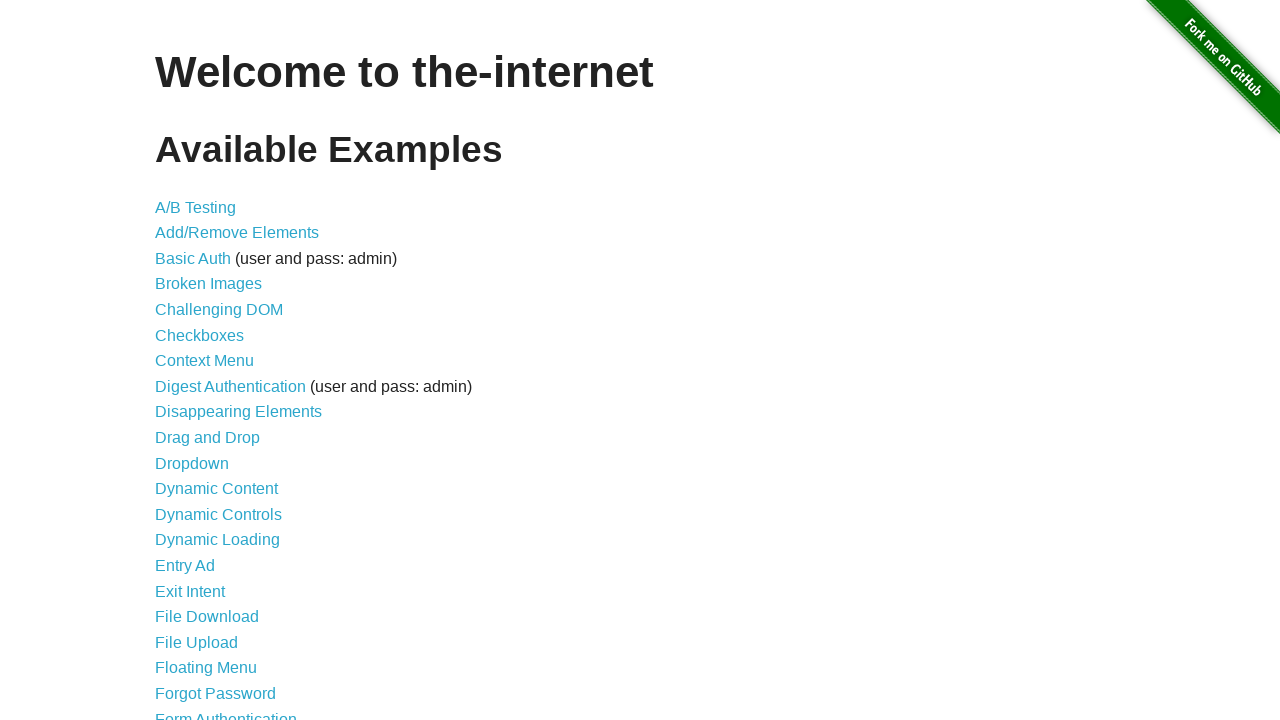

Clicked on JavaScript Alerts link at (214, 361) on xpath=//a[text()='JavaScript Alerts']
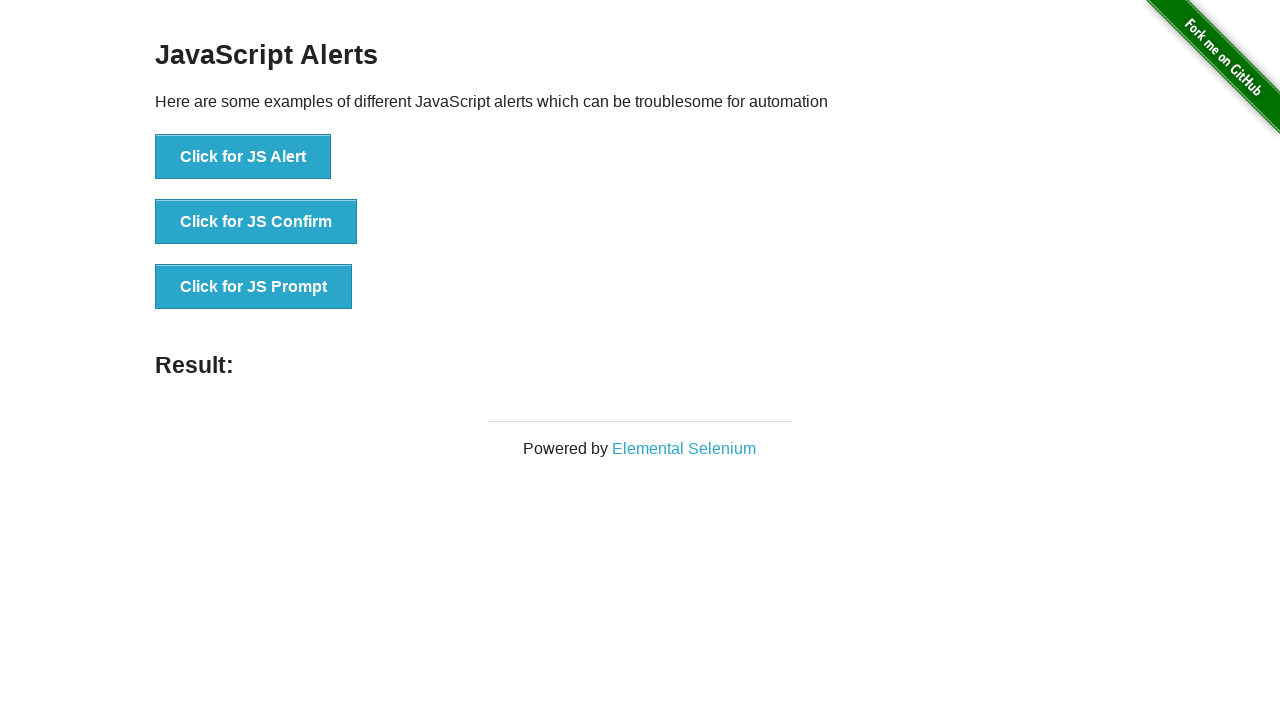

Clicked button to trigger JS Alert at (243, 157) on xpath=//button[normalize-space()='Click for JS Alert']
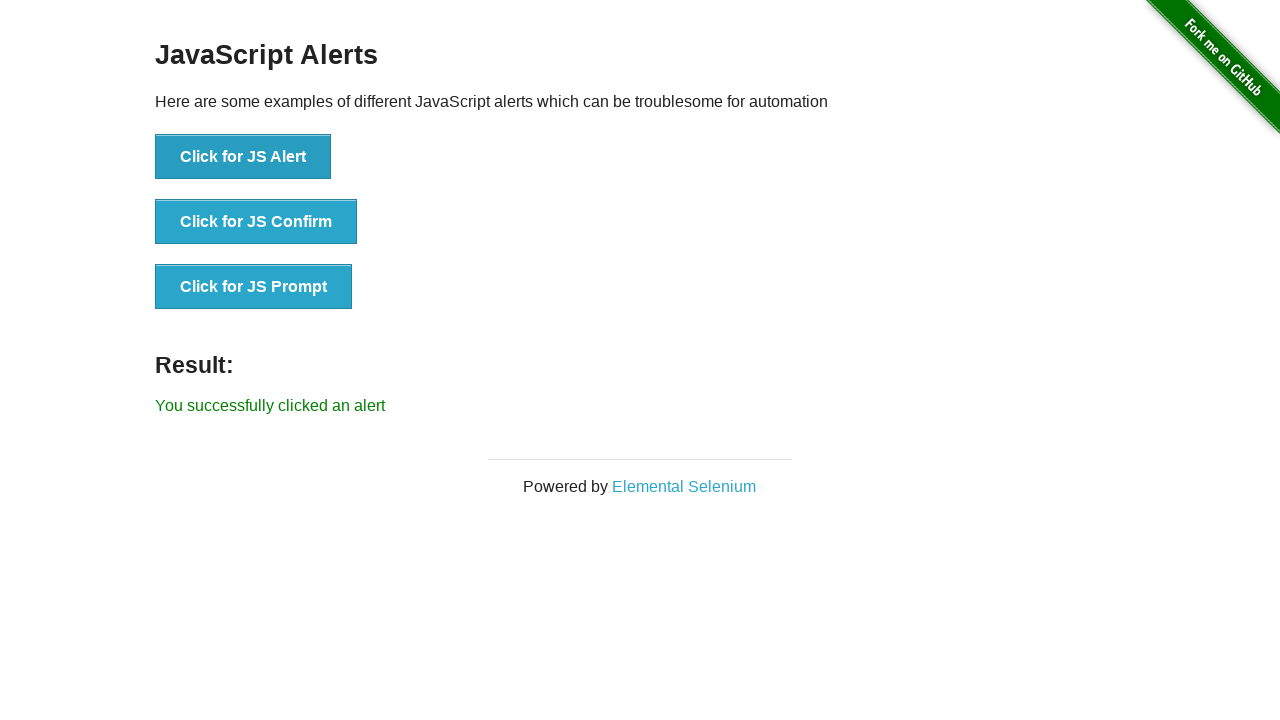

Set up dialog handler to accept alerts
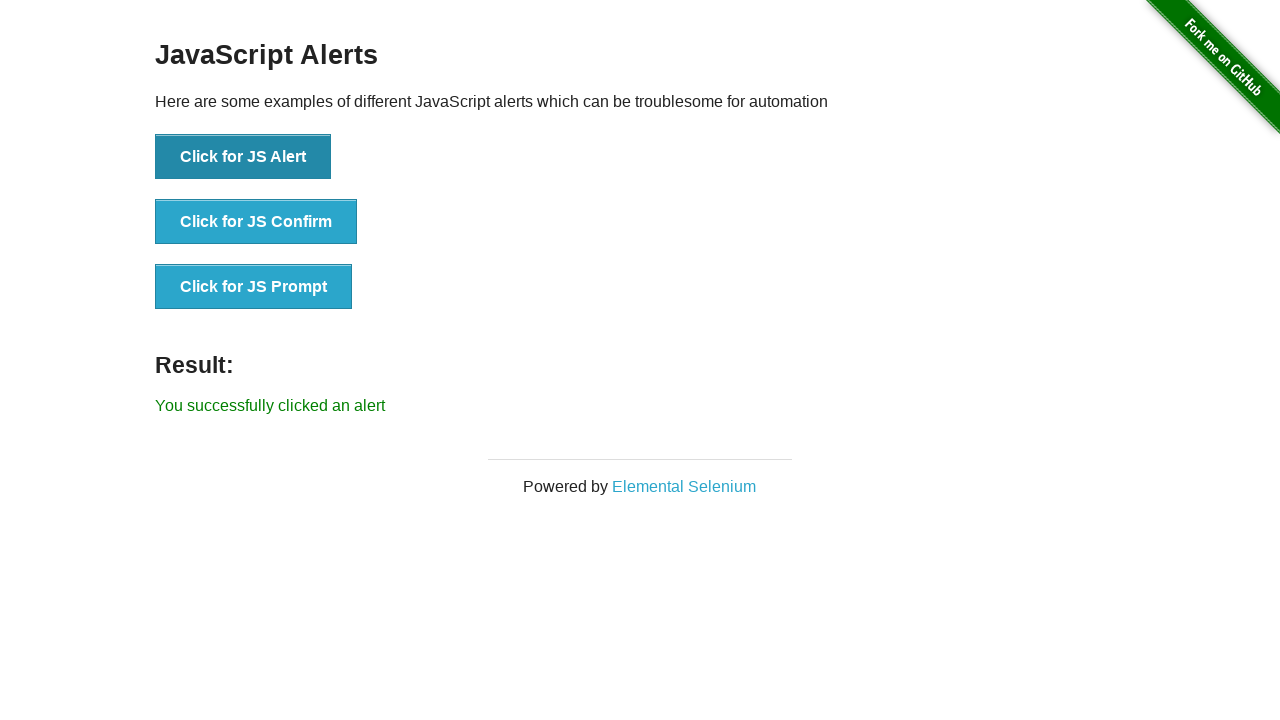

Triggered alert again to ensure it's handled at (243, 157) on xpath=//button[normalize-space()='Click for JS Alert']
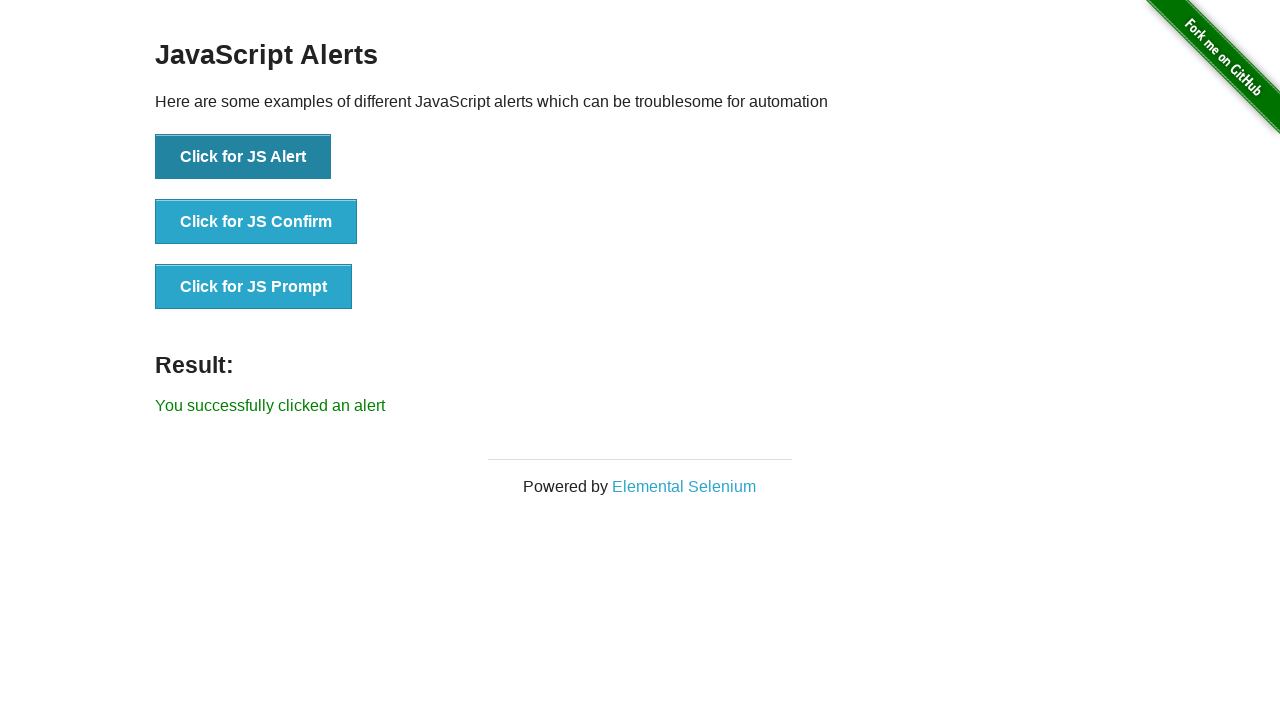

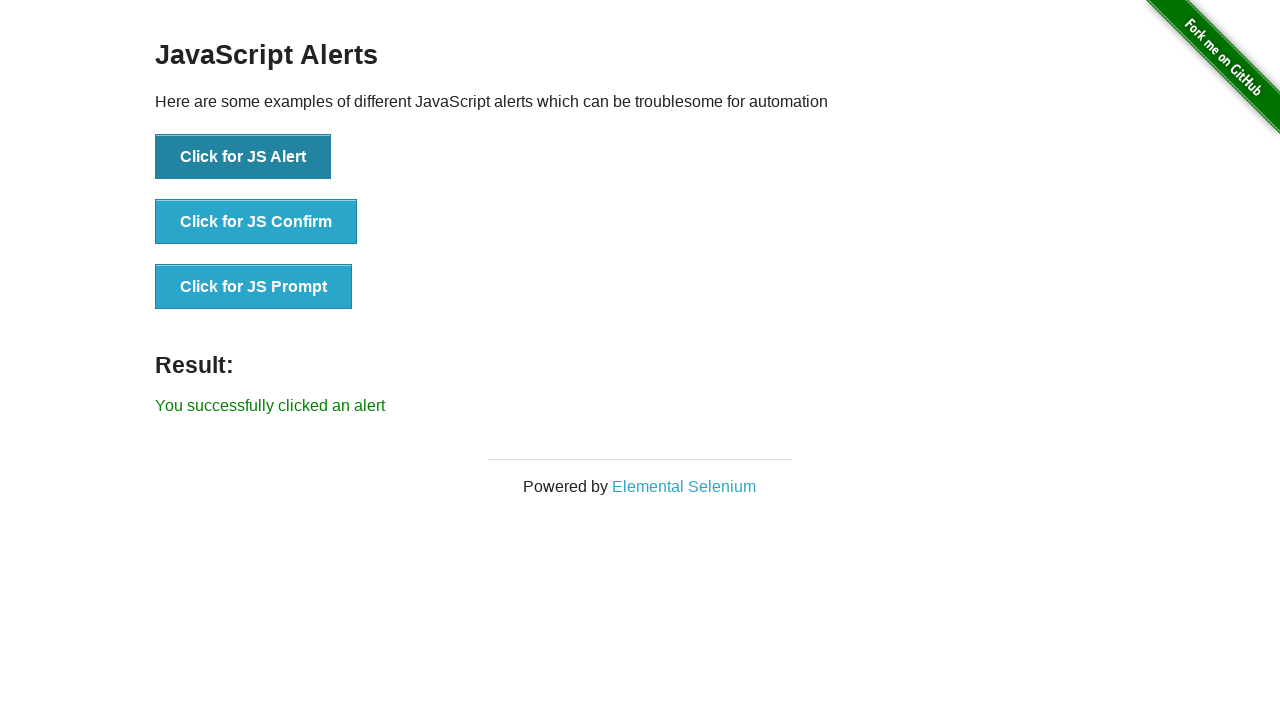